Tests file download functionality by clicking a download button on the LeafGround practice site. The original script also verified the file was downloaded to the local filesystem.

Starting URL: https://www.leafground.com/file.xhtml

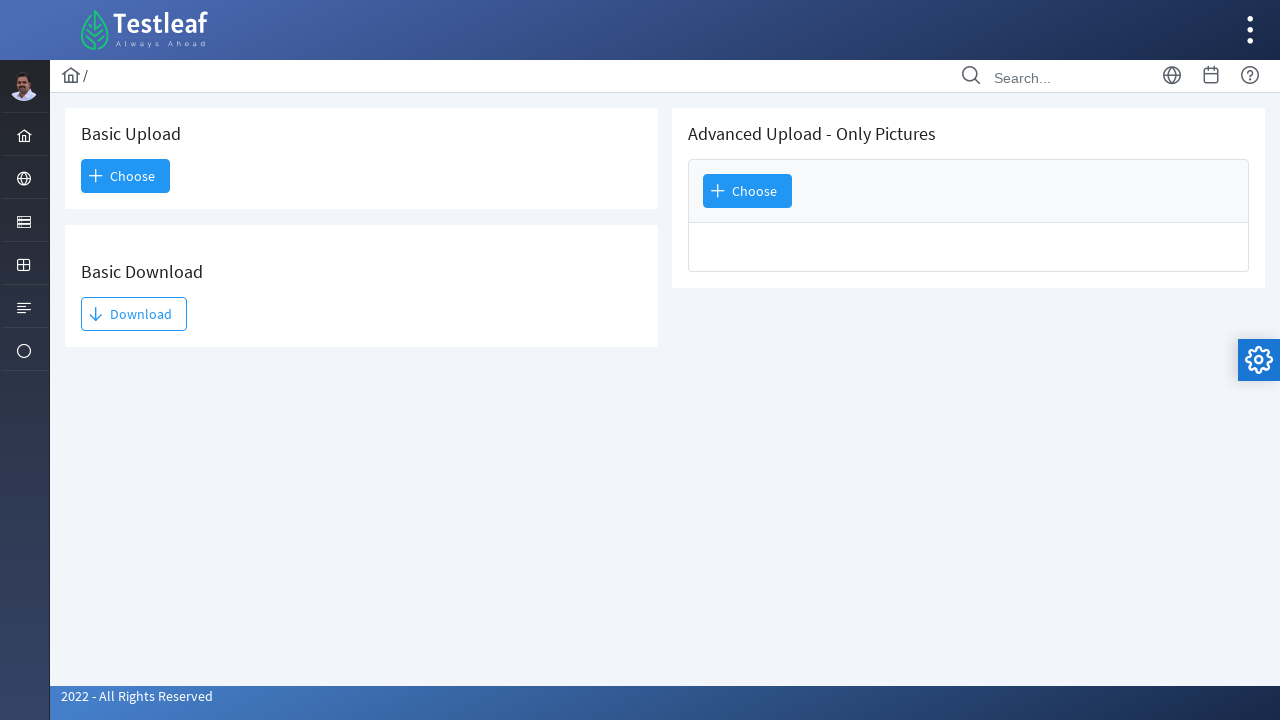

Clicked the download button at (134, 314) on #j_idt93\:j_idt95
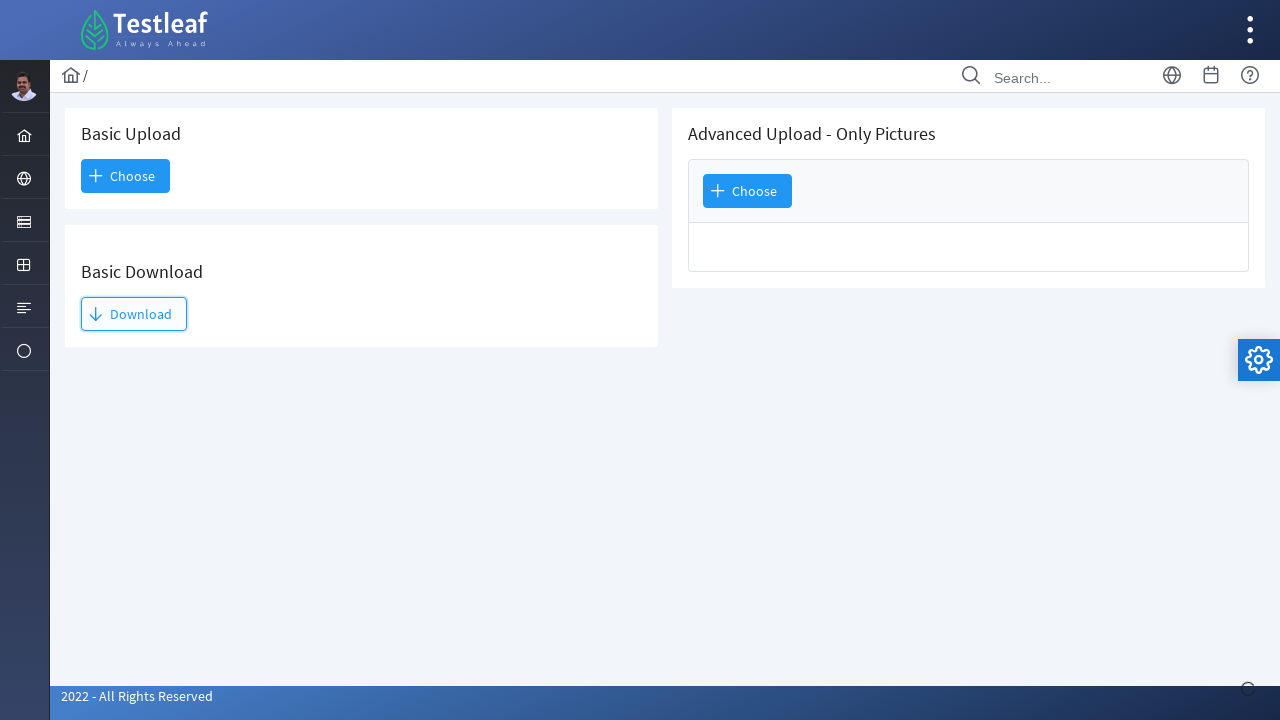

File download initiated and waiting for completion at (134, 314) on #j_idt93\:j_idt95
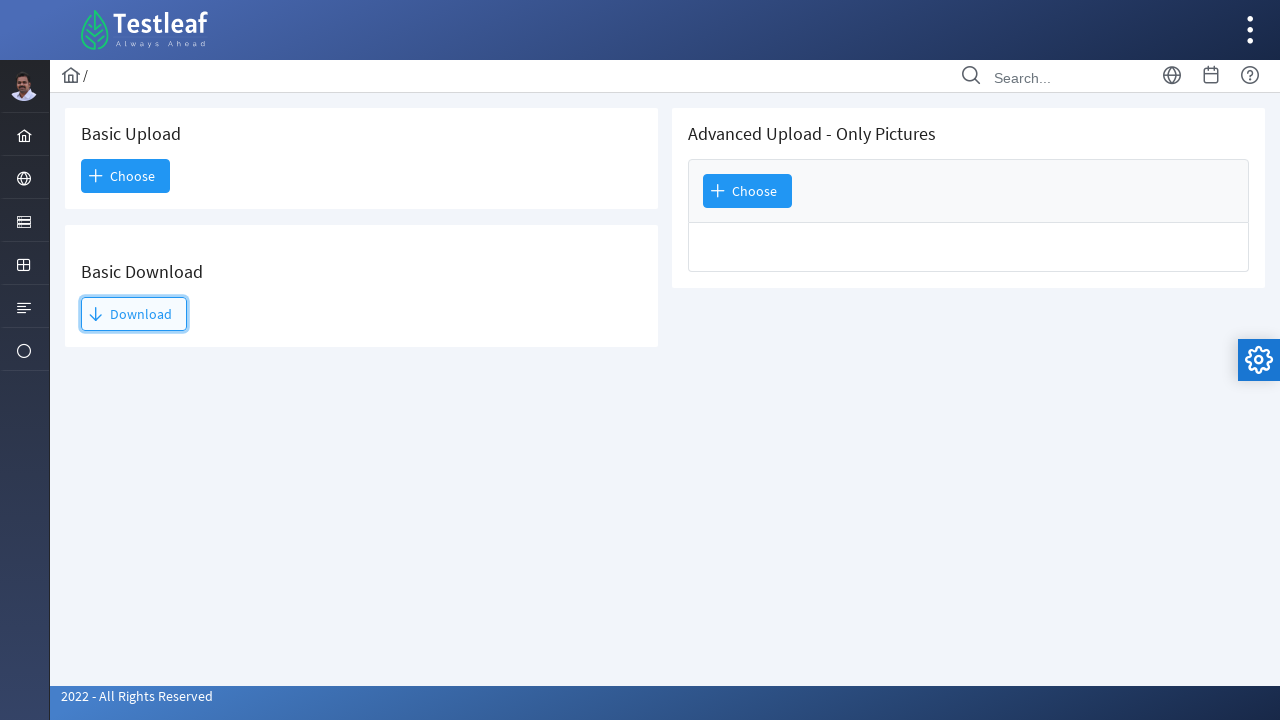

Verified download path and file download completed
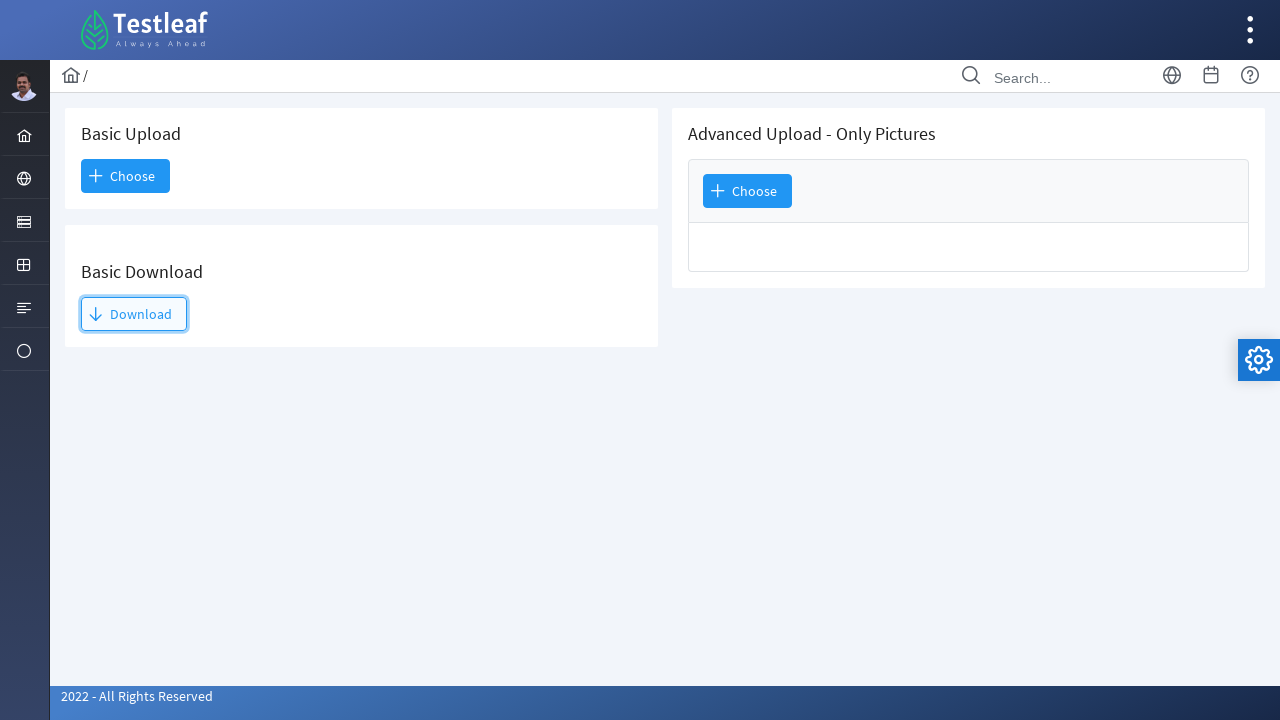

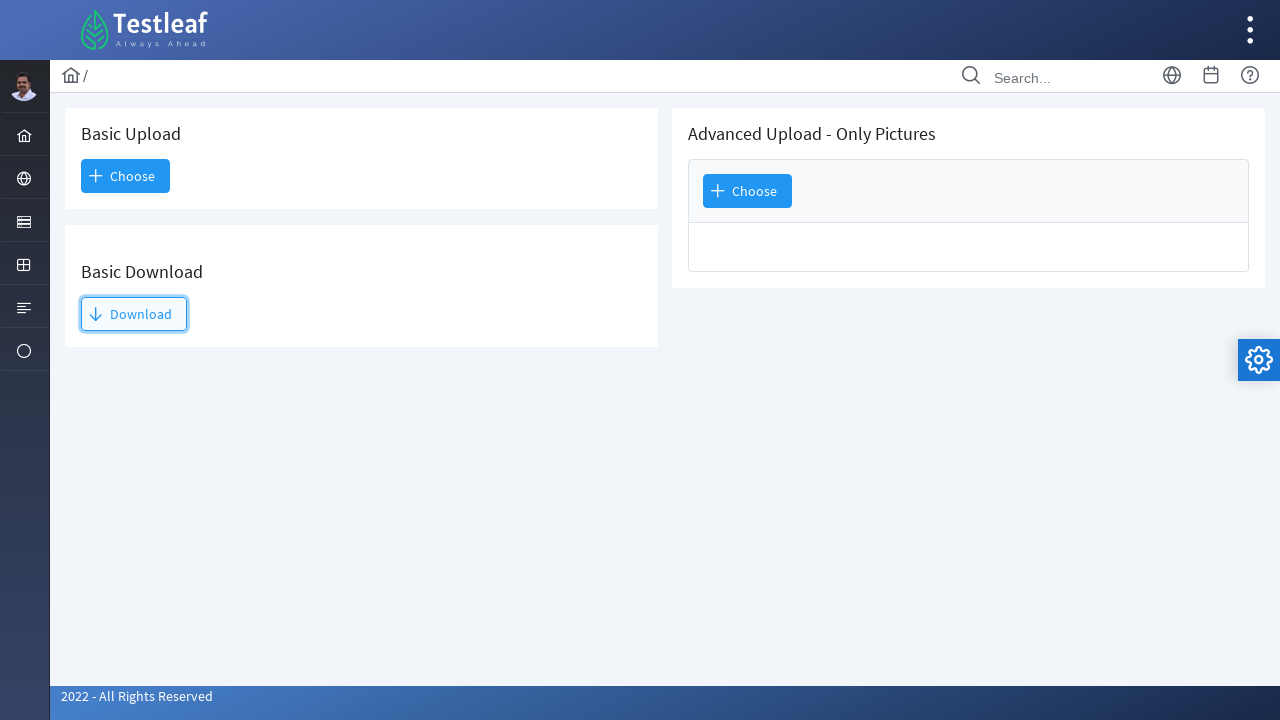